Tests downloading a sample MP4 file by clicking on the download link on a sample files website

Starting URL: https://samplelib.com/ru/sample-mp4.html

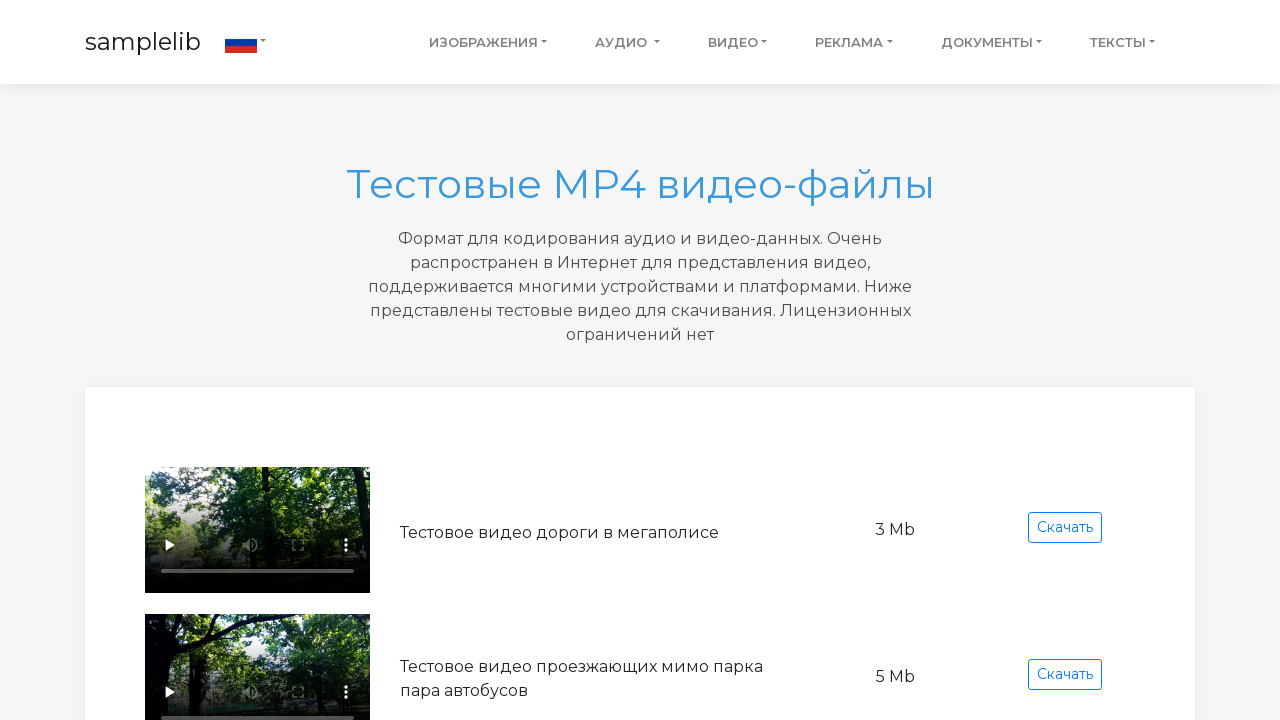

Clicked the download link for the first sample MP4 file at (1065, 528) on xpath=//div[@class='items']//div[1]//div[1]//div[4]//a[1]
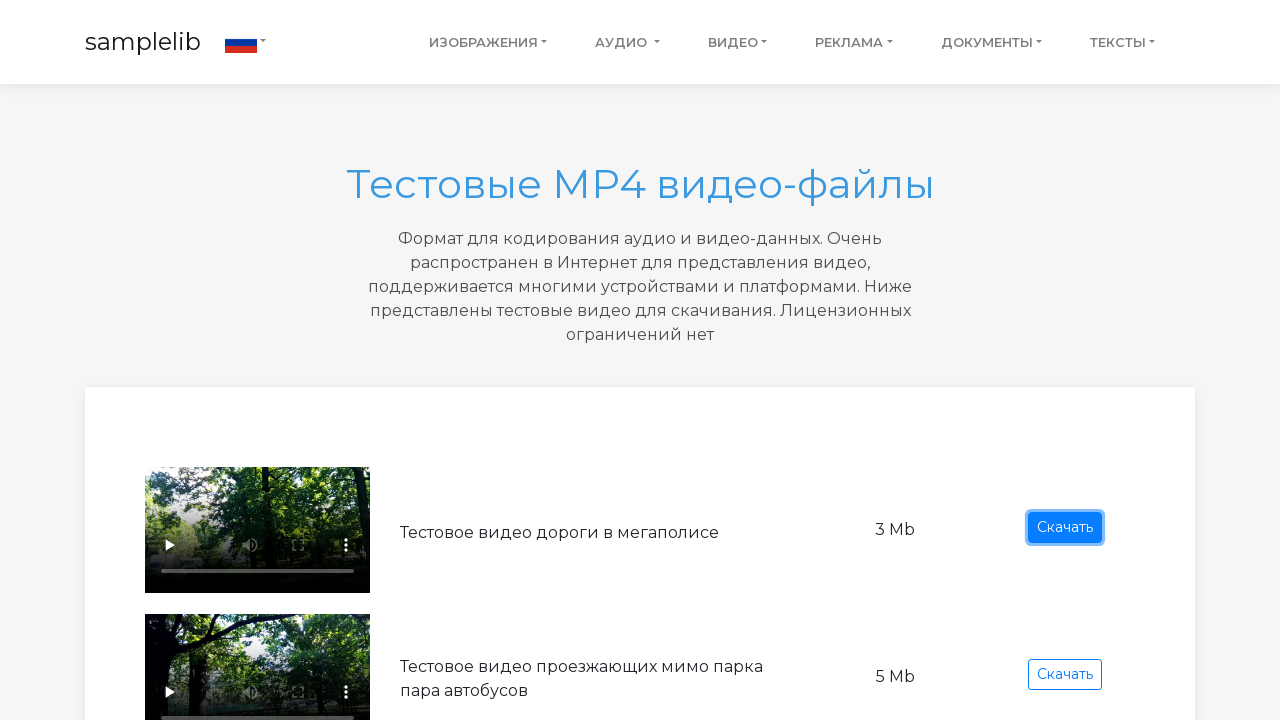

Waited 2 seconds for download to initiate
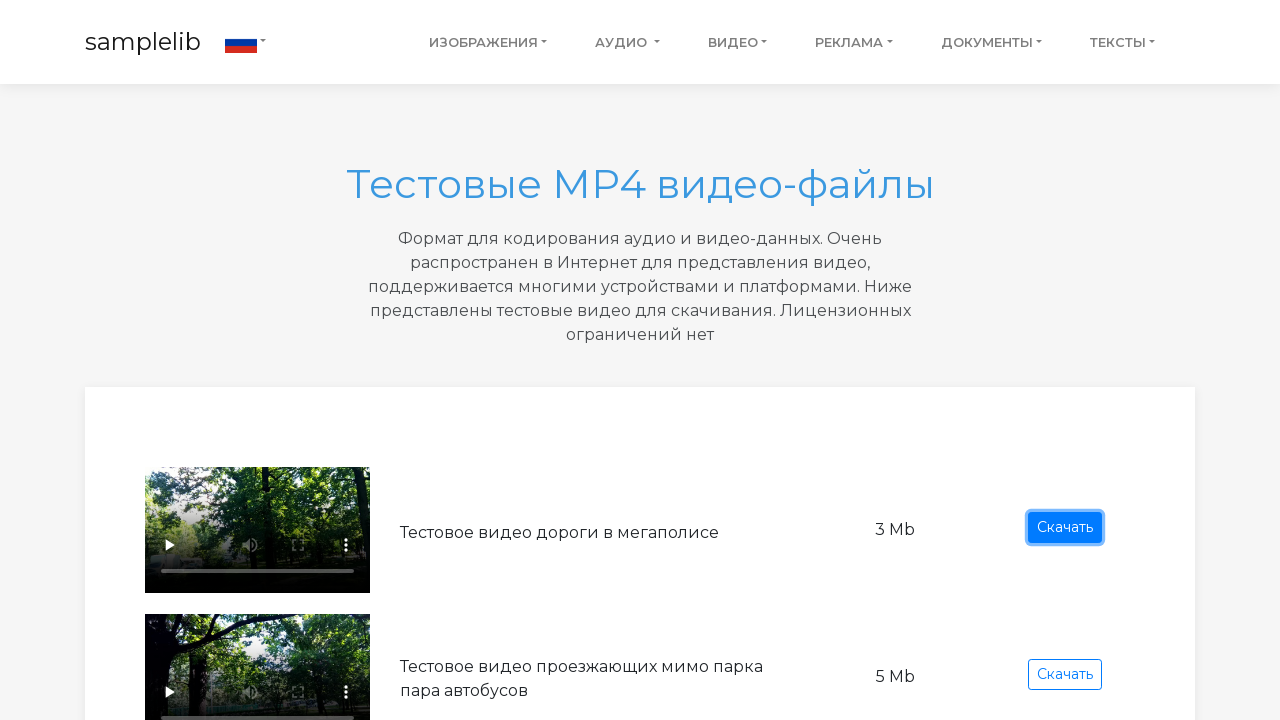

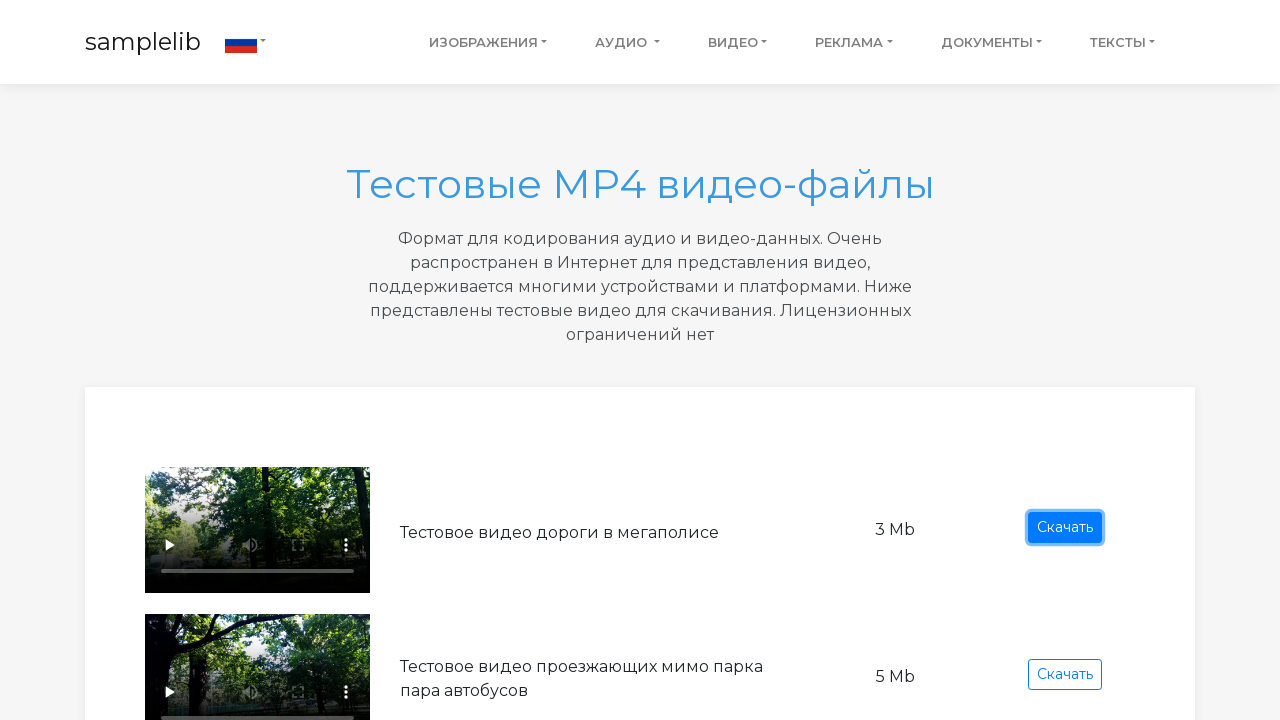